Tests mortgage calculator functionality by entering purchase price and down payment values into the form fields

Starting URL: https://mlcalc.com

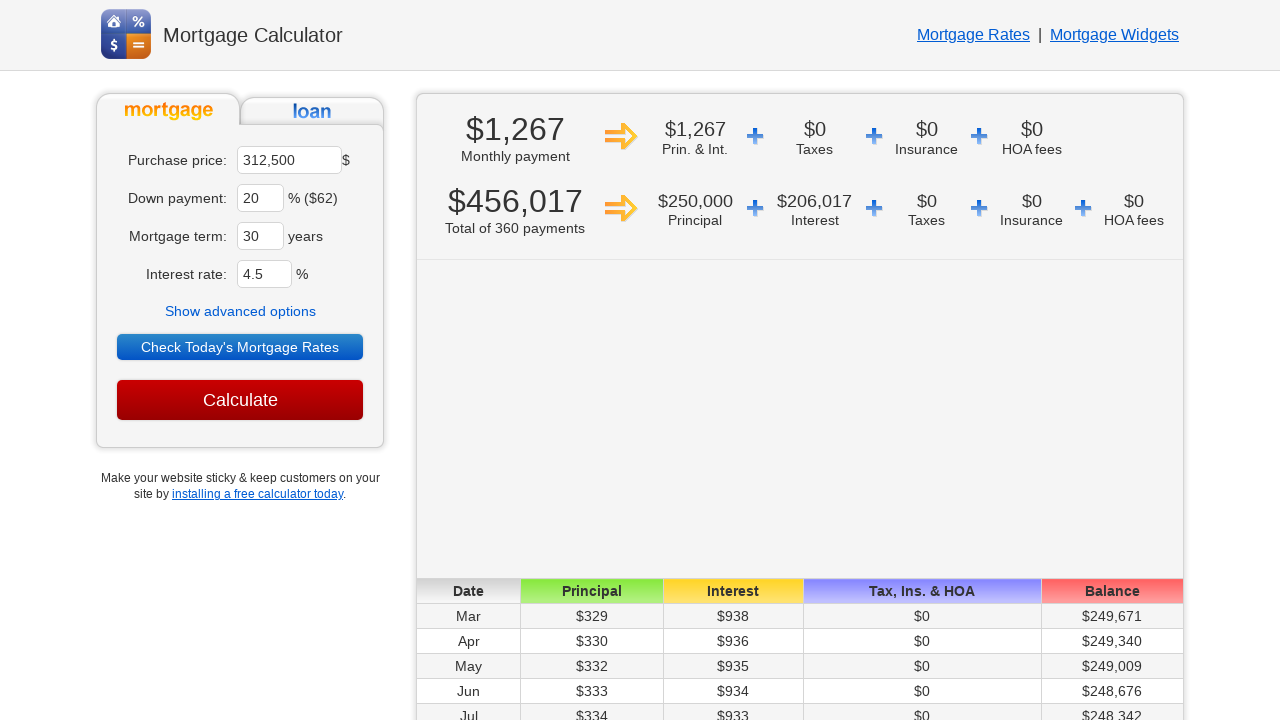

Waited 2 seconds for page to load
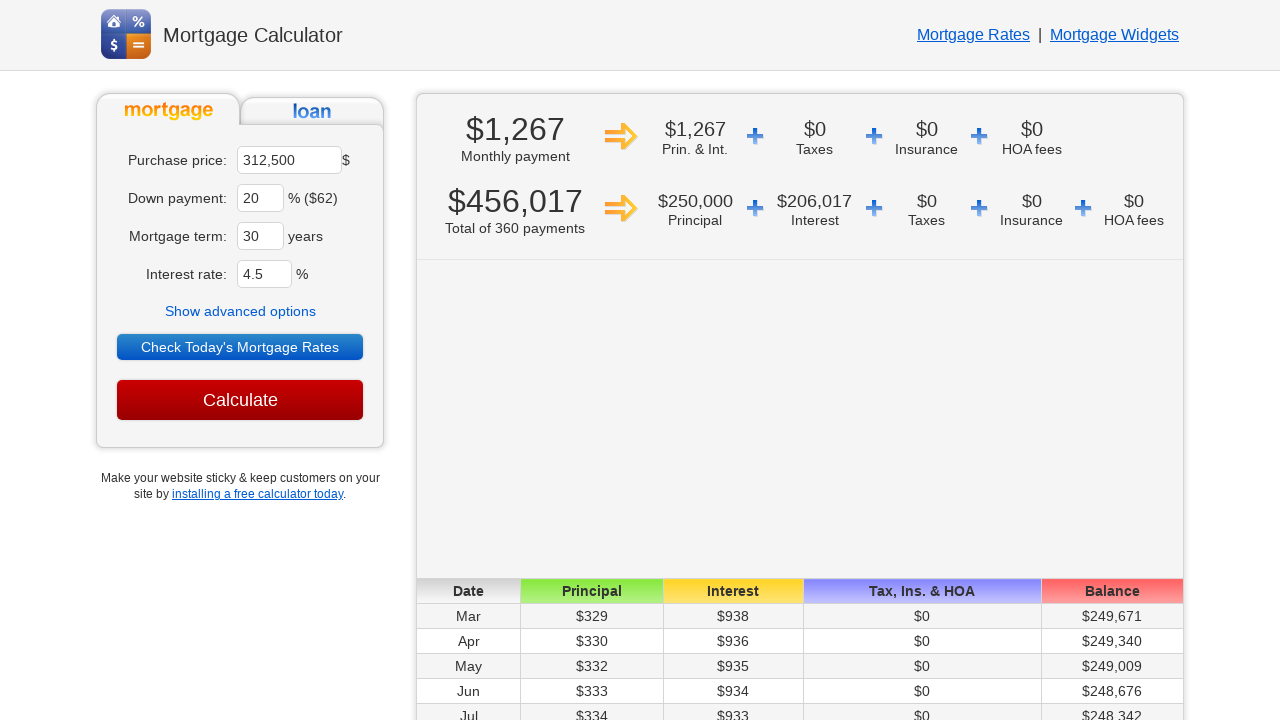

Cleared purchase price field on //*[@id='ma']
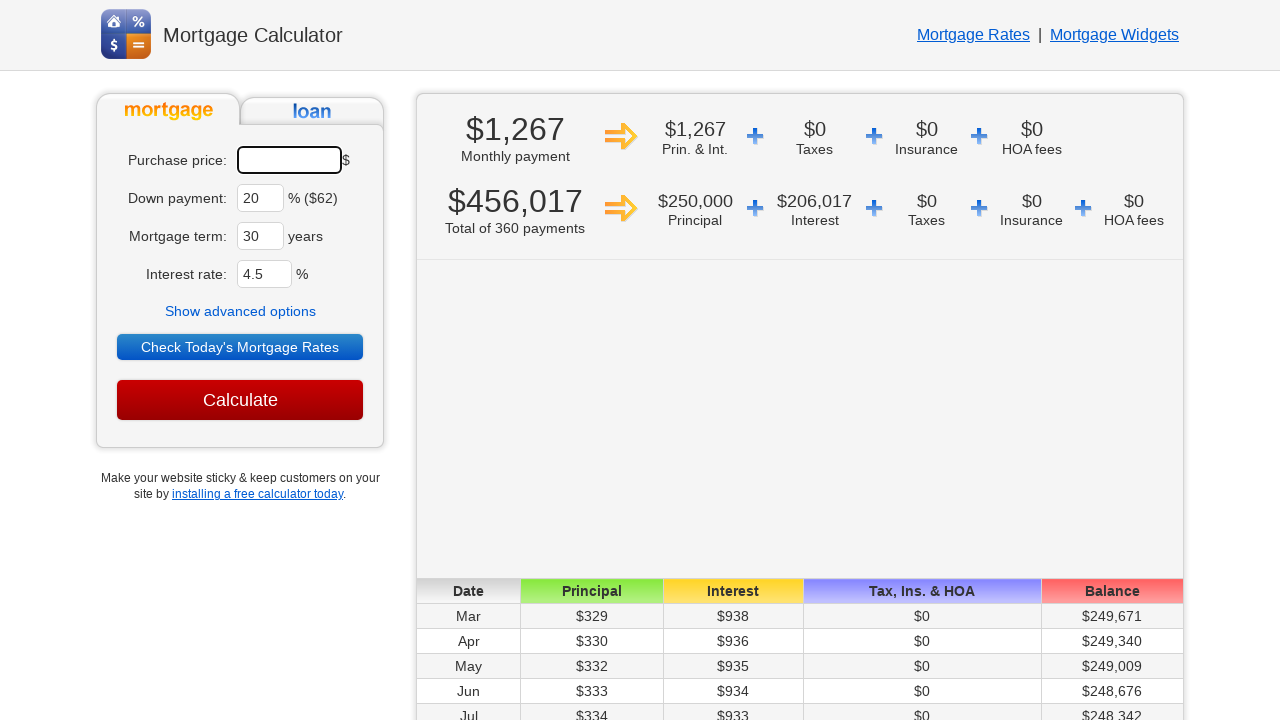

Entered purchase price of 500000 on //*[@id='ma']
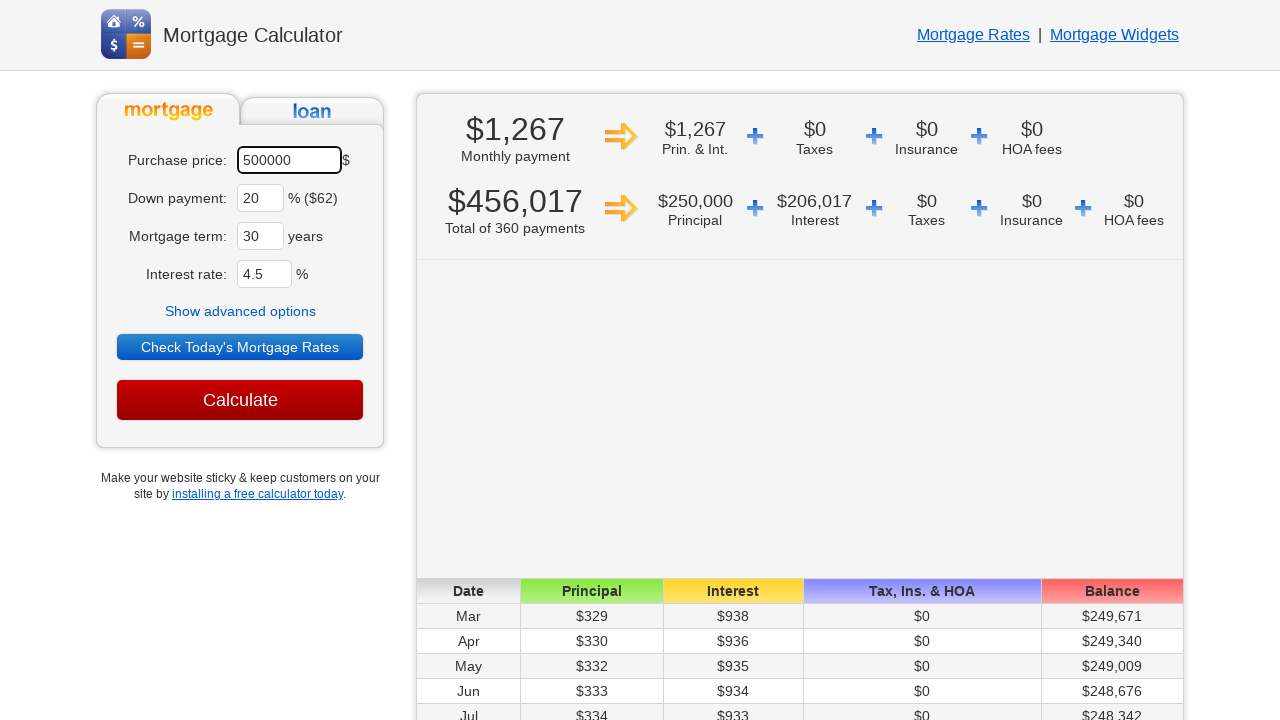

Cleared down payment field on //*[@id='dp']
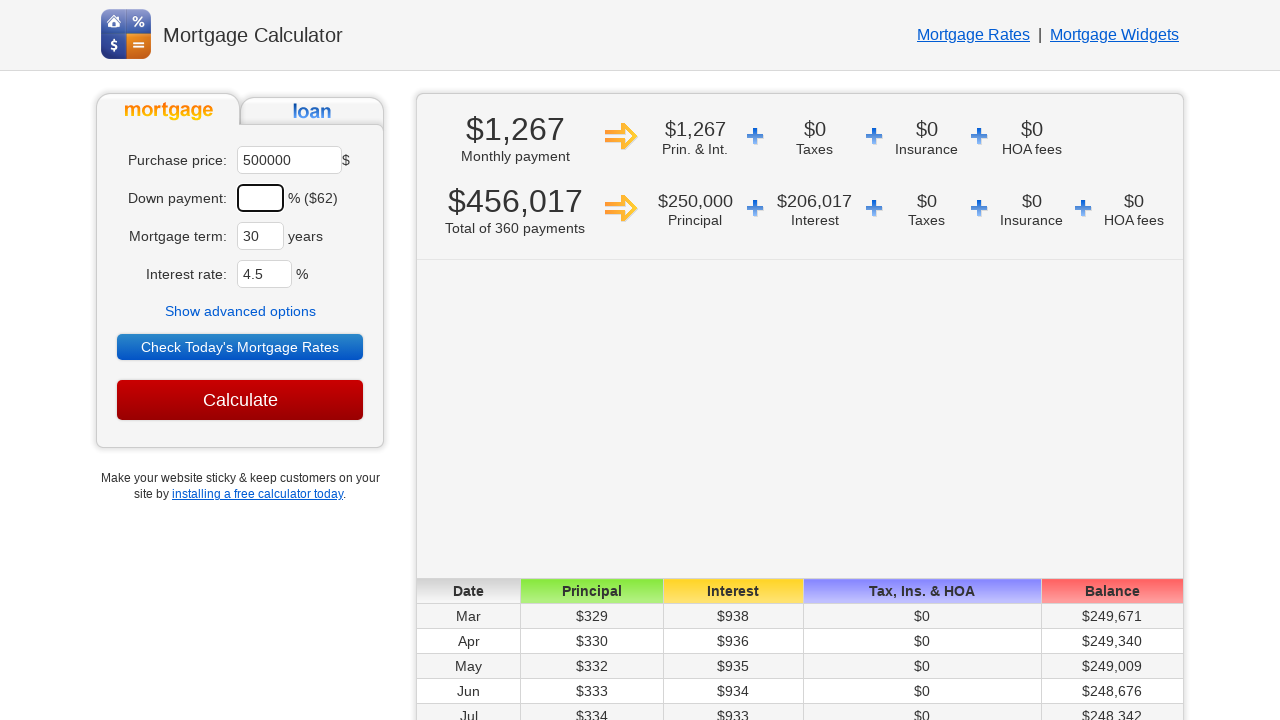

Entered down payment of 30 on //*[@id='dp']
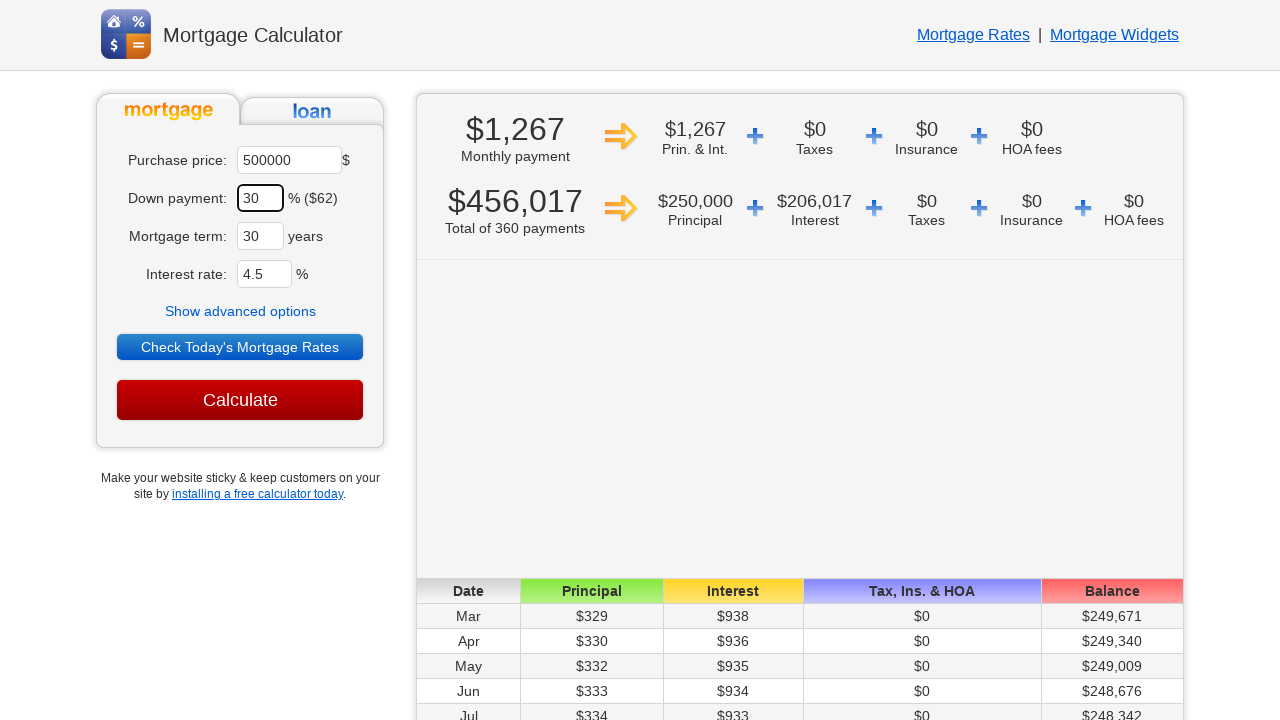

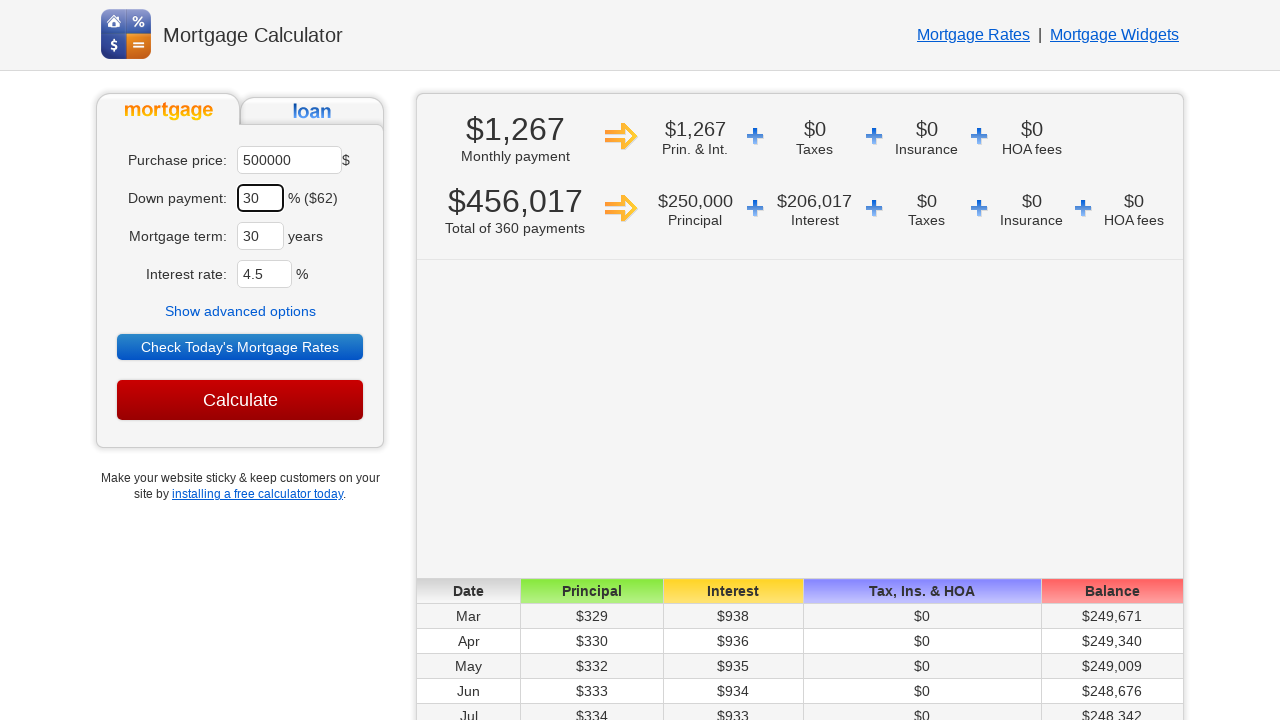